Tests drag and drop functionality on jQuery UI's droppable demo page by dragging an element and dropping it onto a target area within an iframe.

Starting URL: https://jqueryui.com/droppable/

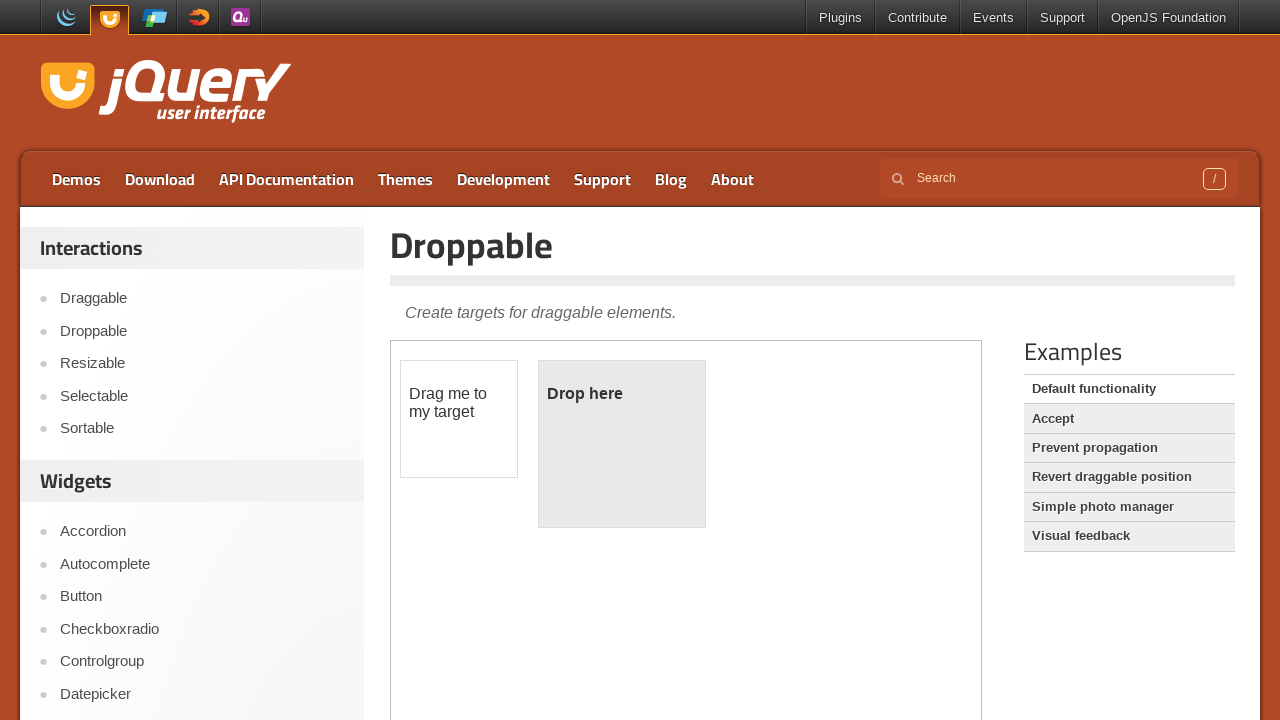

Located iframe containing drag and drop demo
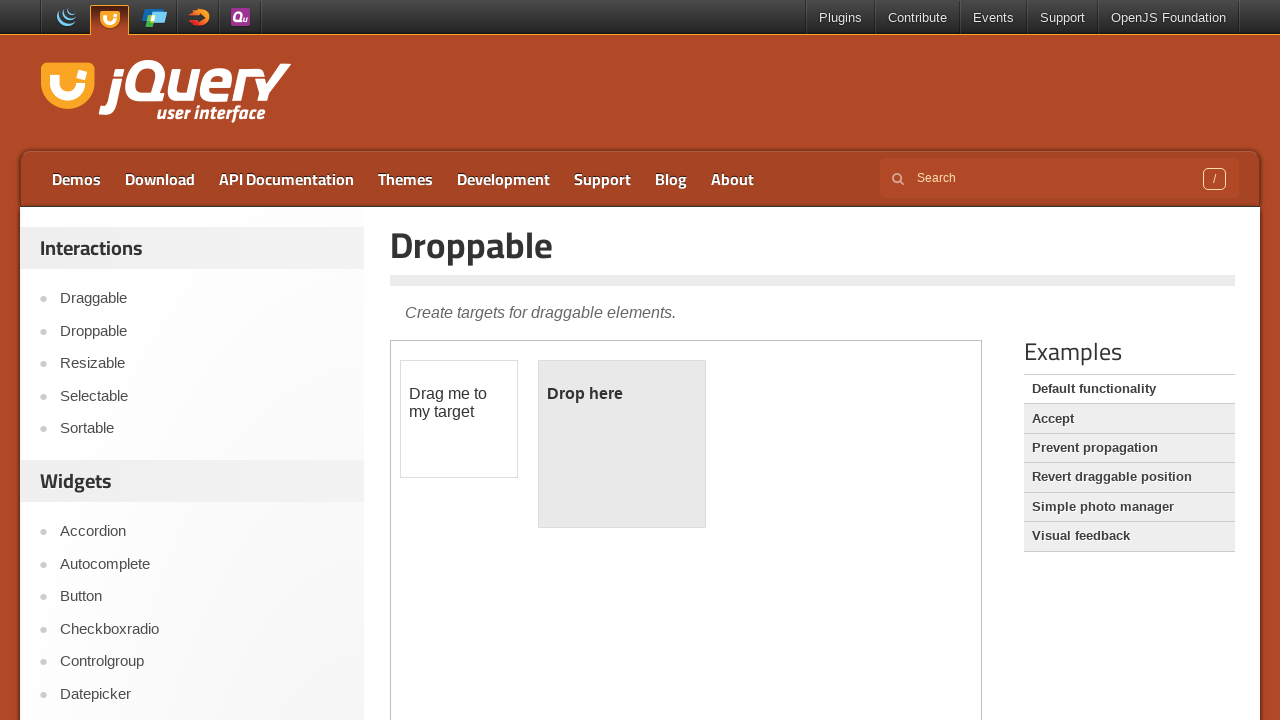

Located draggable element in iframe
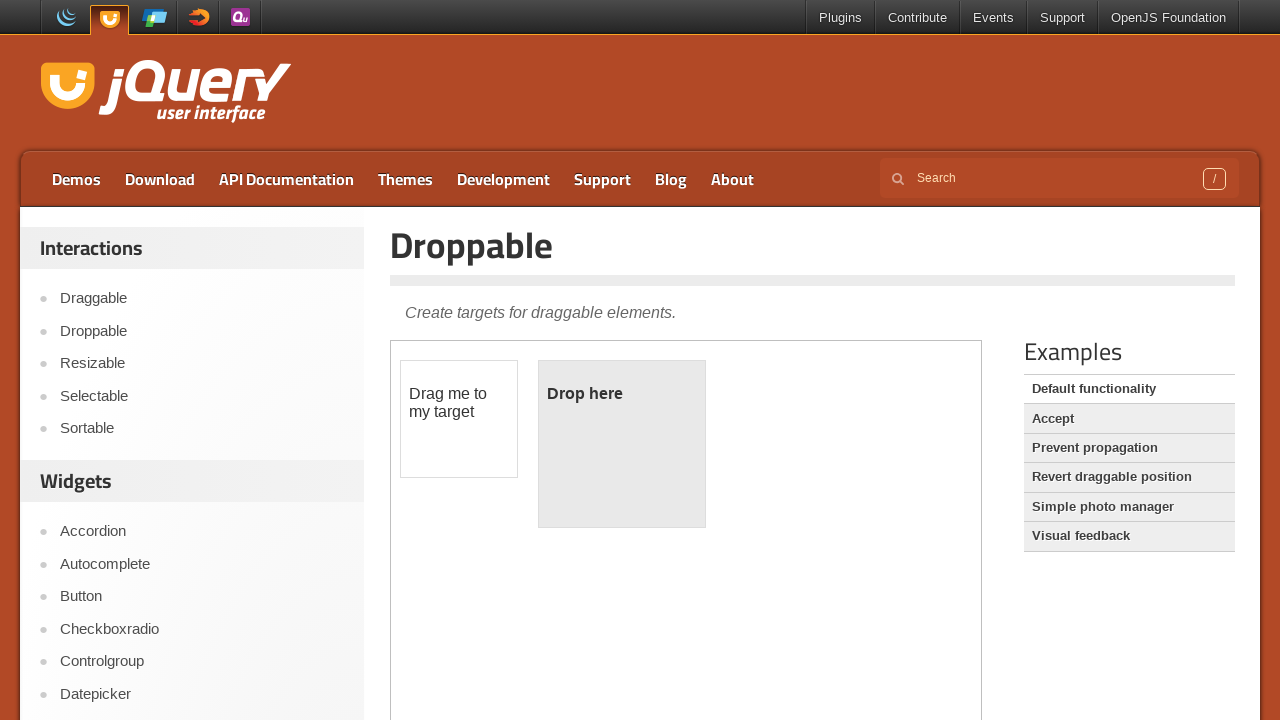

Located droppable target area in iframe
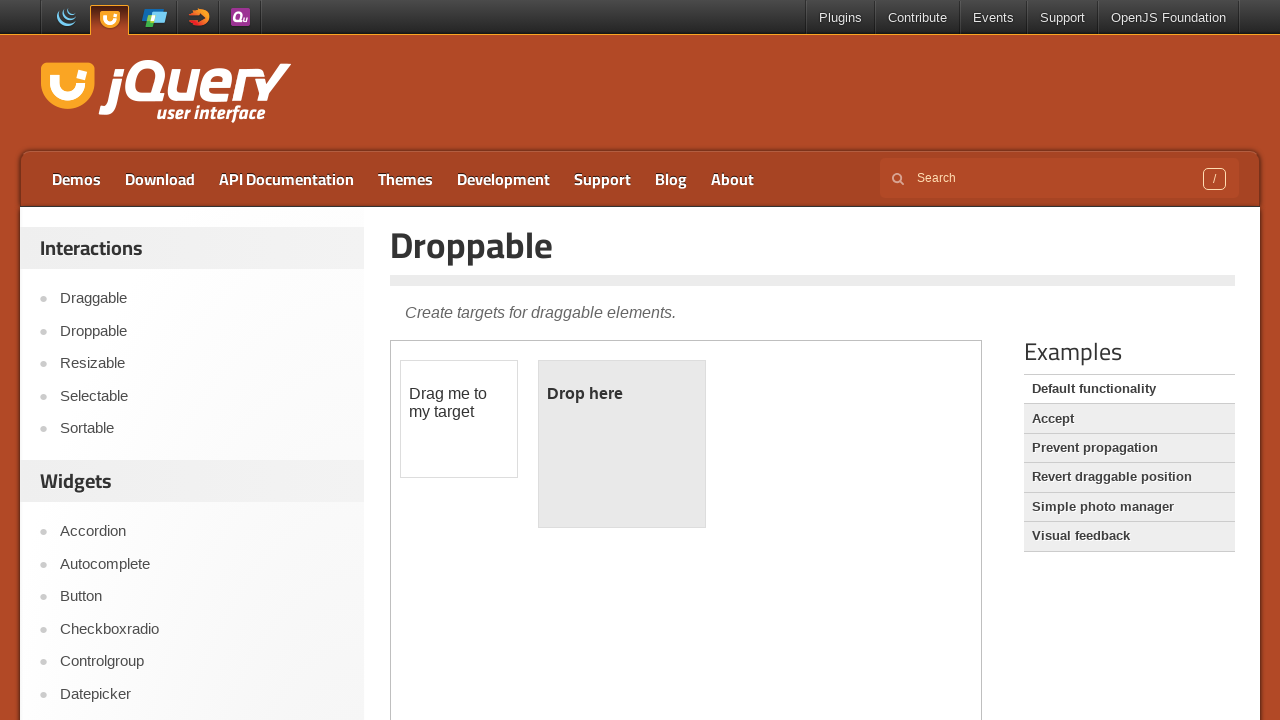

Draggable element became visible
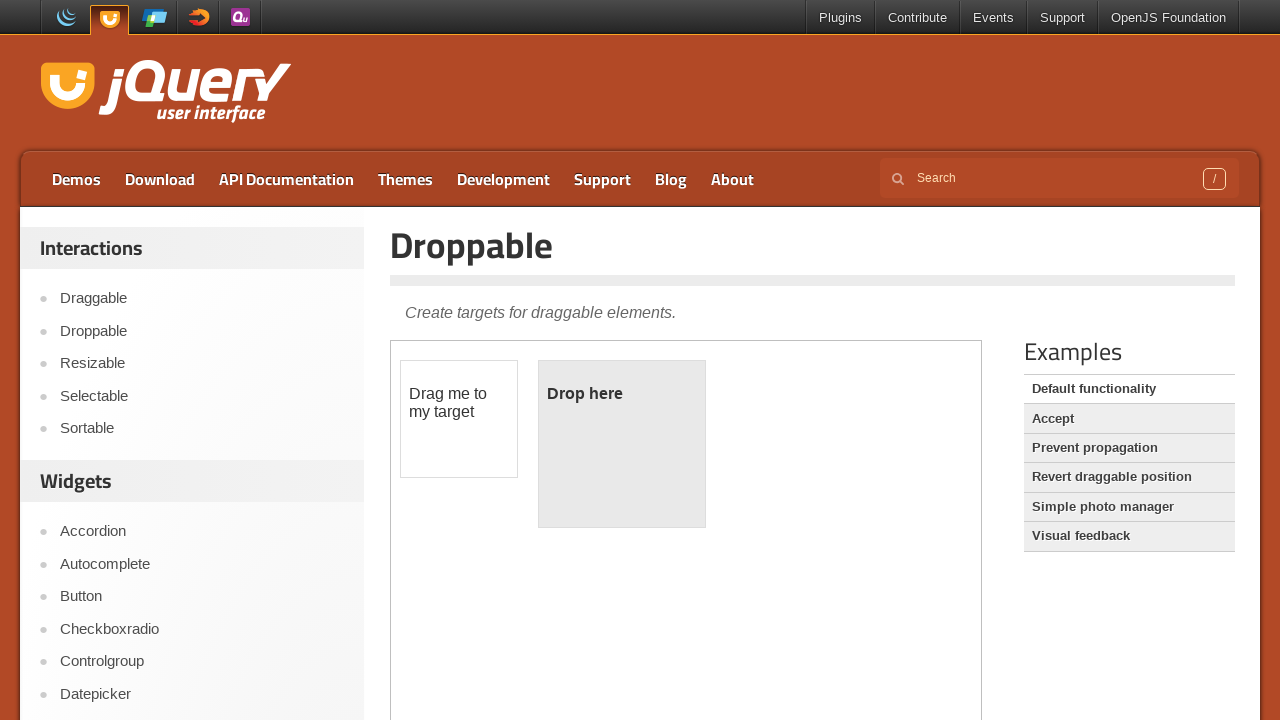

Droppable target area became visible
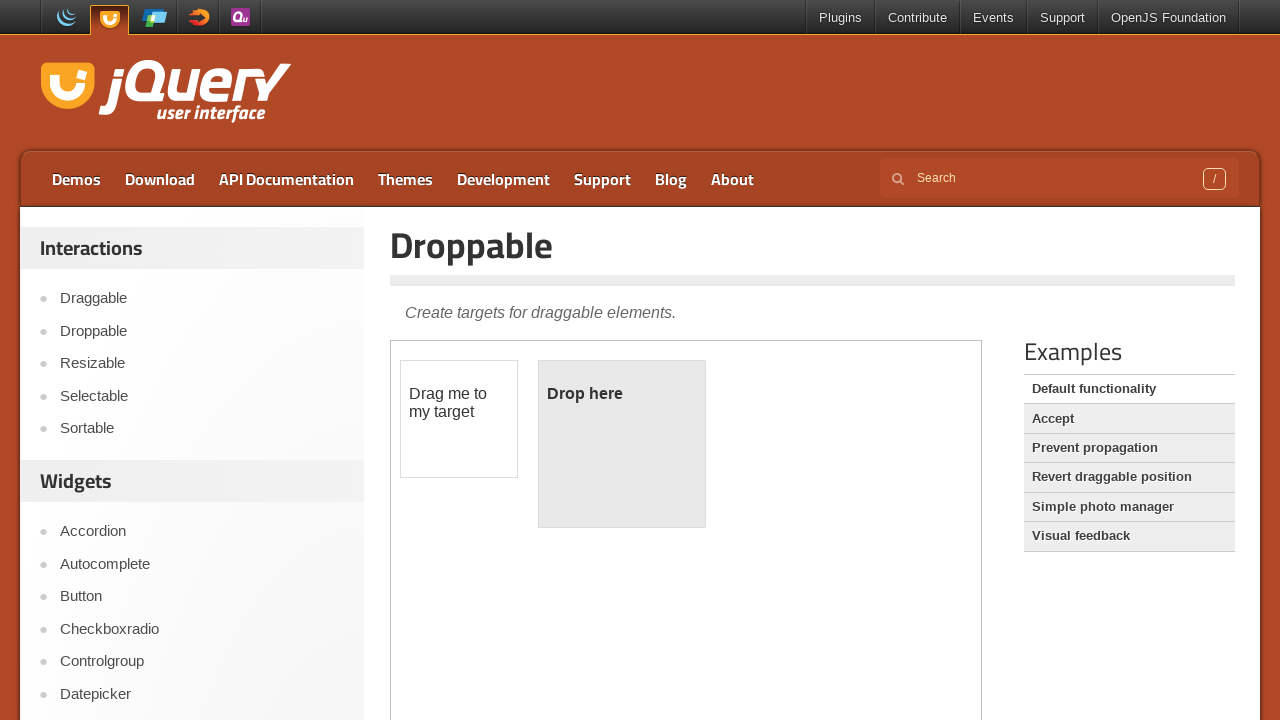

Successfully dragged element to target droppable area at (622, 444)
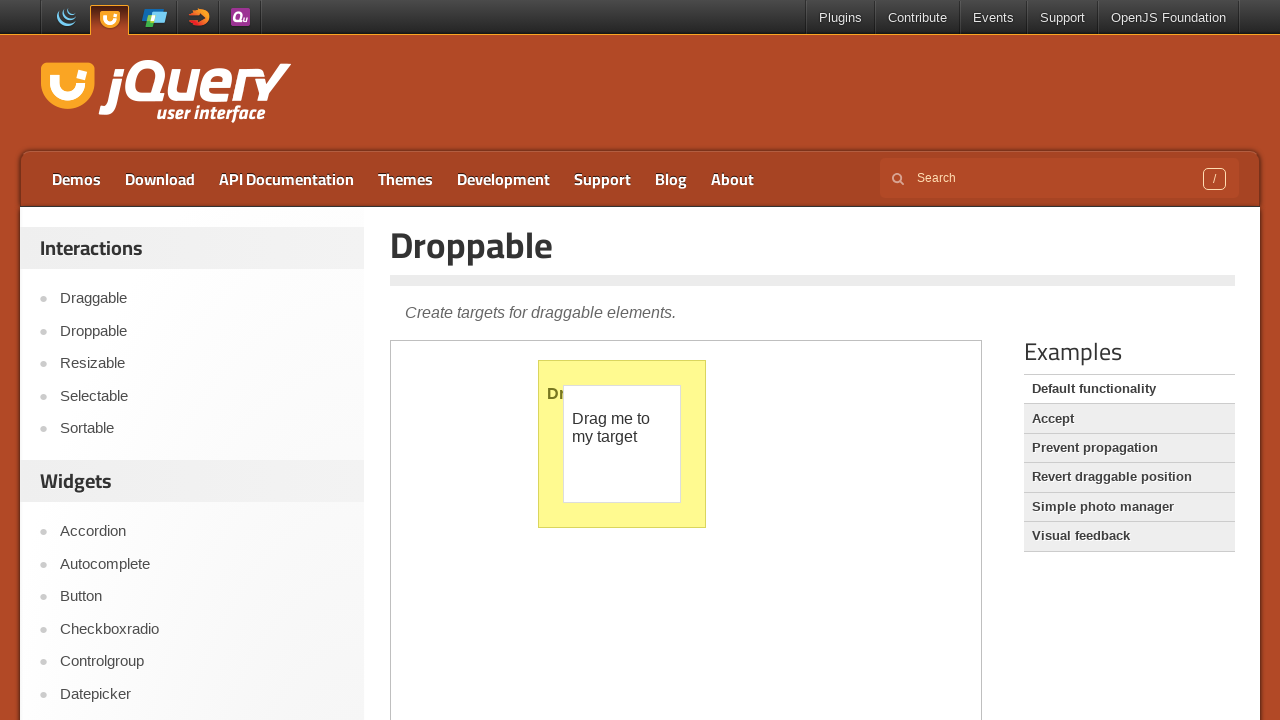

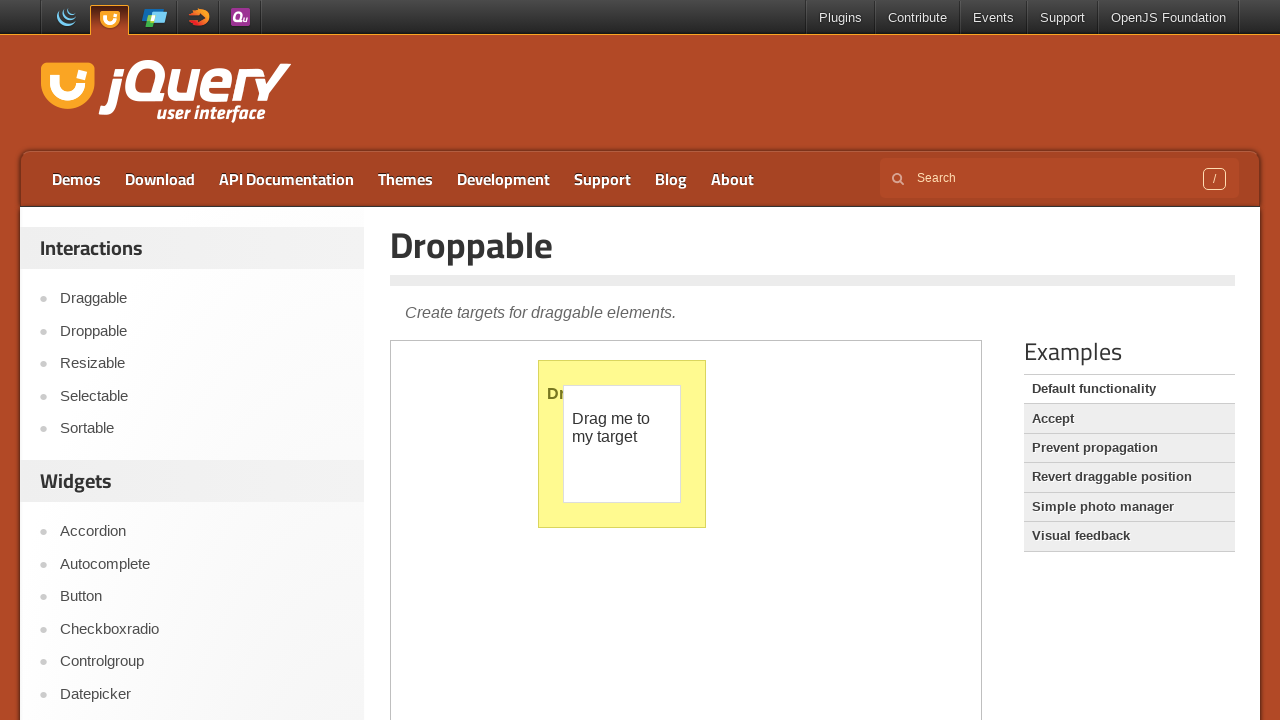